Tests JavaScript prompt dialog by clicking the third alert button, entering text, and verifying the entered text is displayed

Starting URL: https://the-internet.herokuapp.com/javascript_alerts

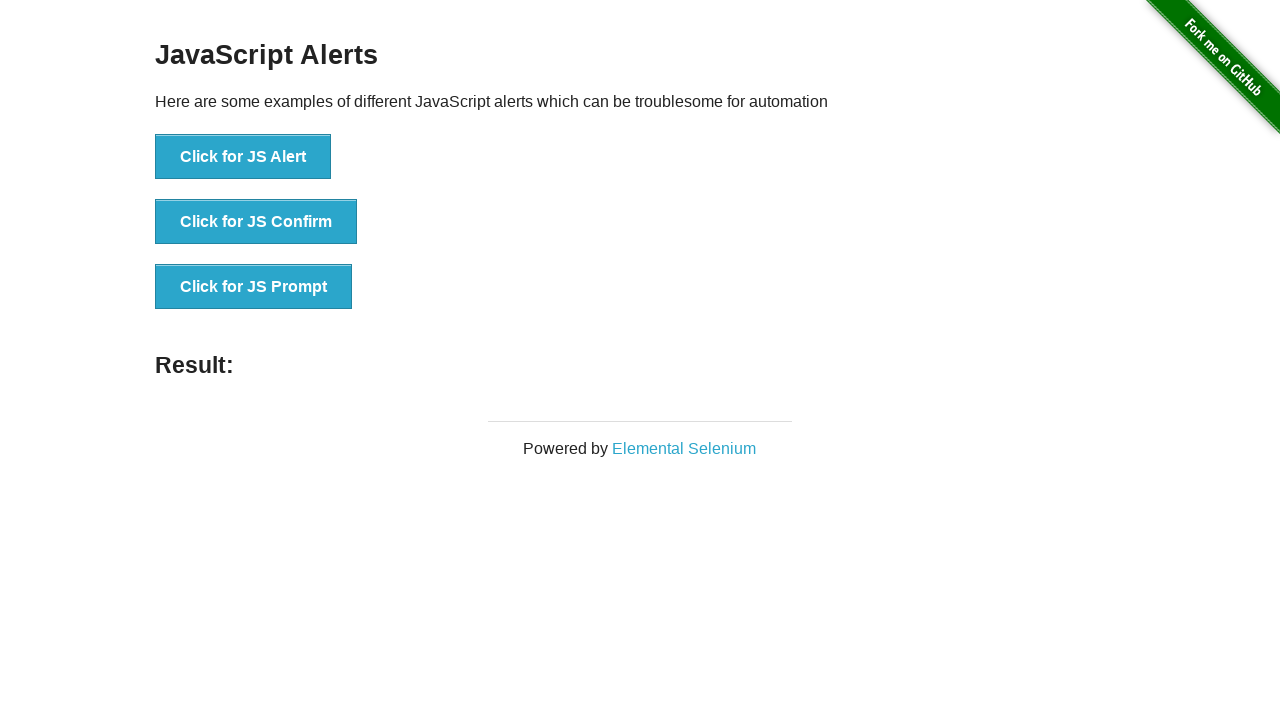

Set up dialog handler for JavaScript prompt
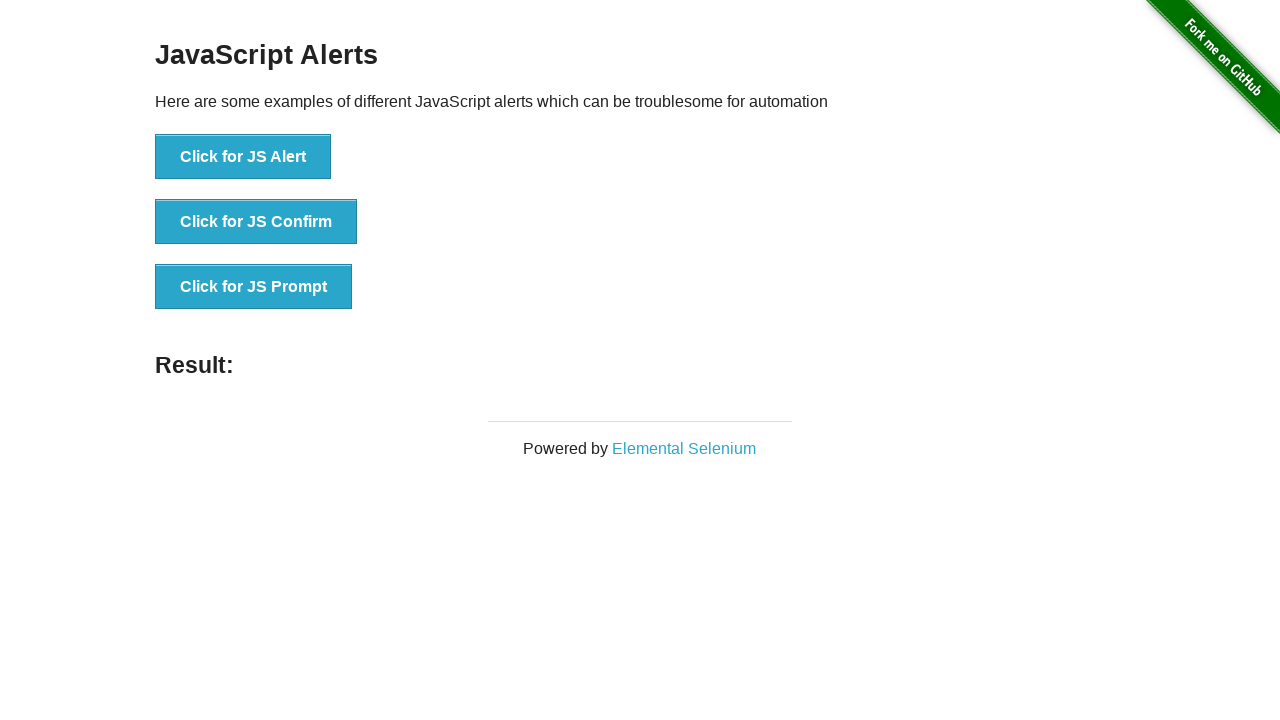

Clicked the third alert button to trigger JavaScript prompt at (254, 287) on xpath=//button[@onclick='jsPrompt()']
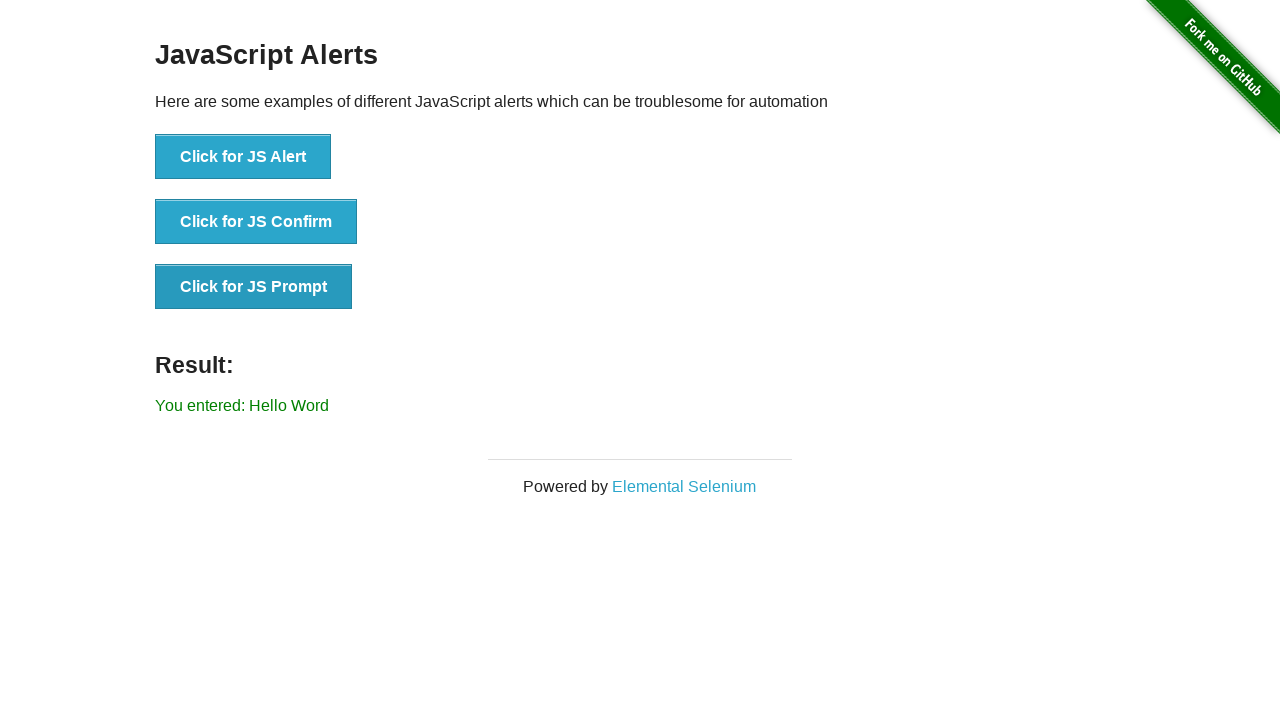

Located result element containing user input confirmation
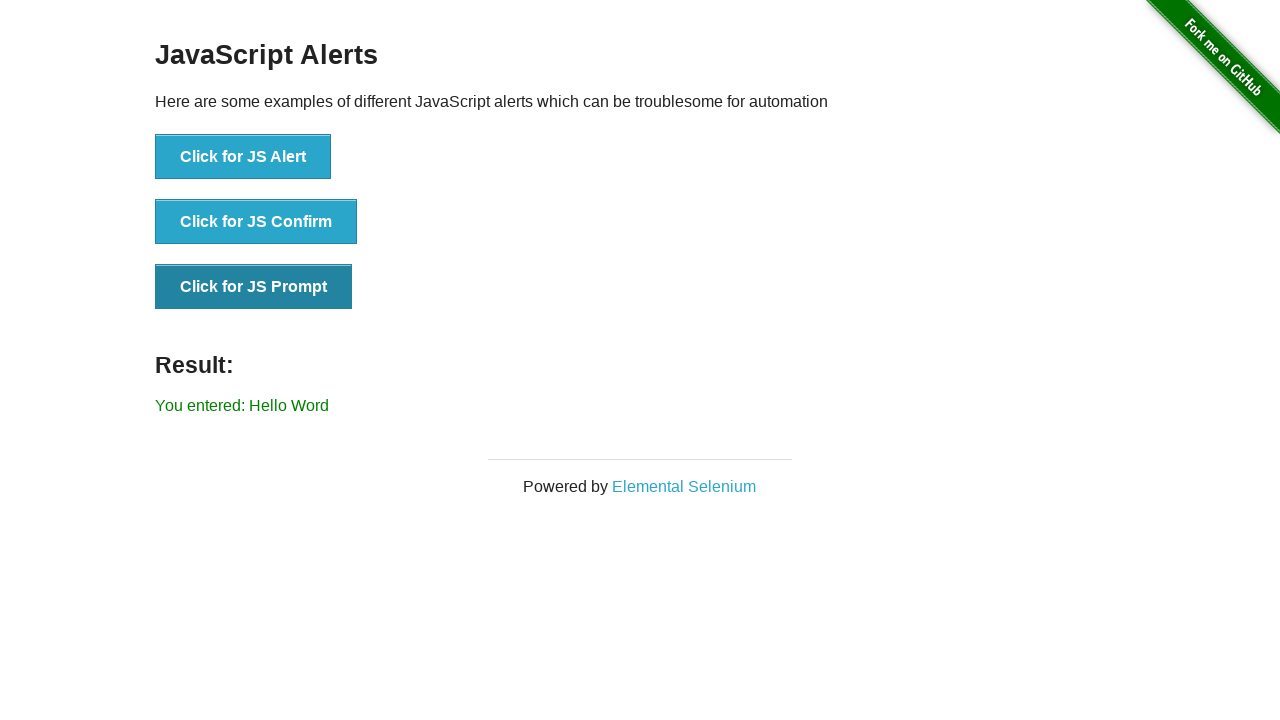

Verified that entered text 'Hello Word' is displayed in result message
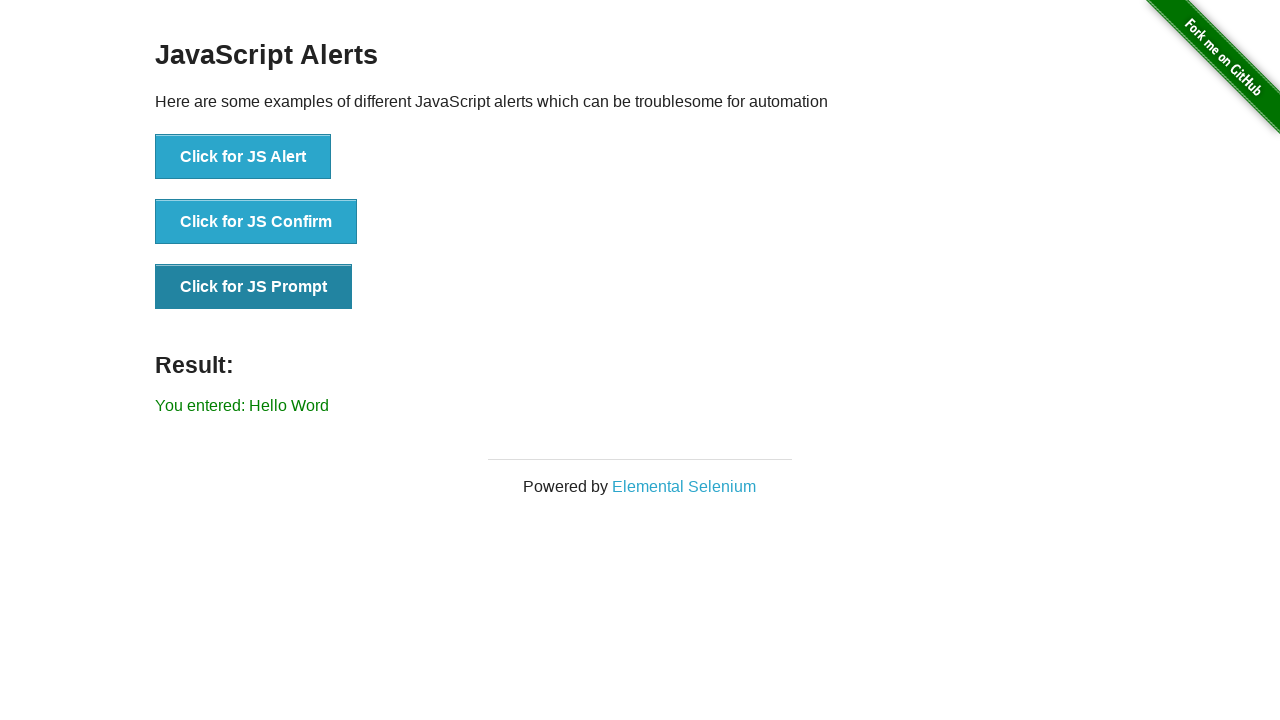

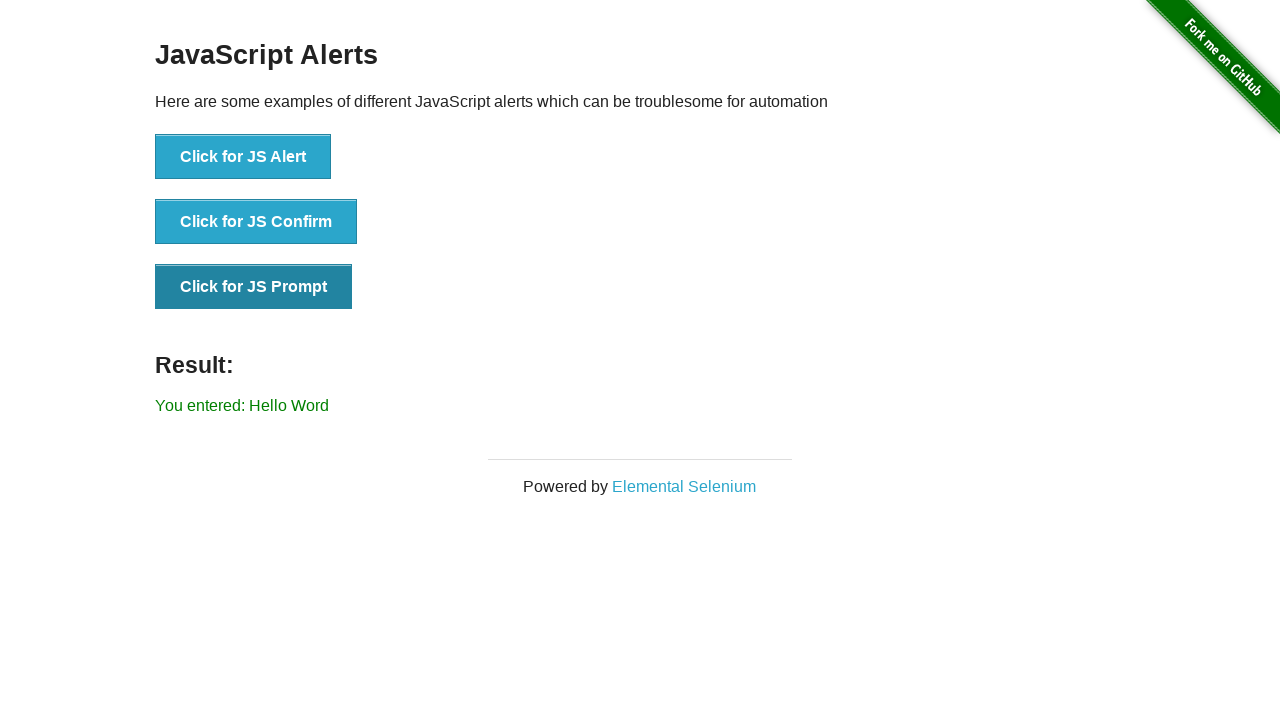